Tests mouse wheel scrolling by scrolling down and then up on the page

Starting URL: https://practice.cydeo.com

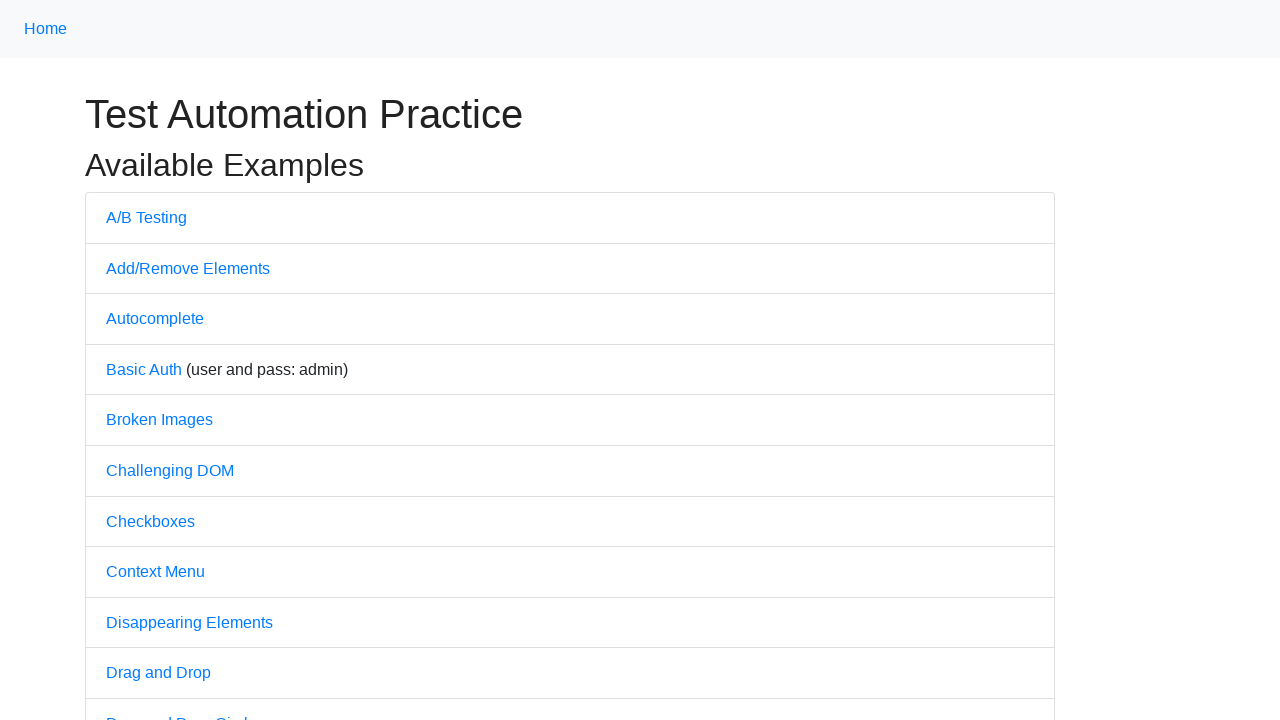

Navigated to https://practice.cydeo.com
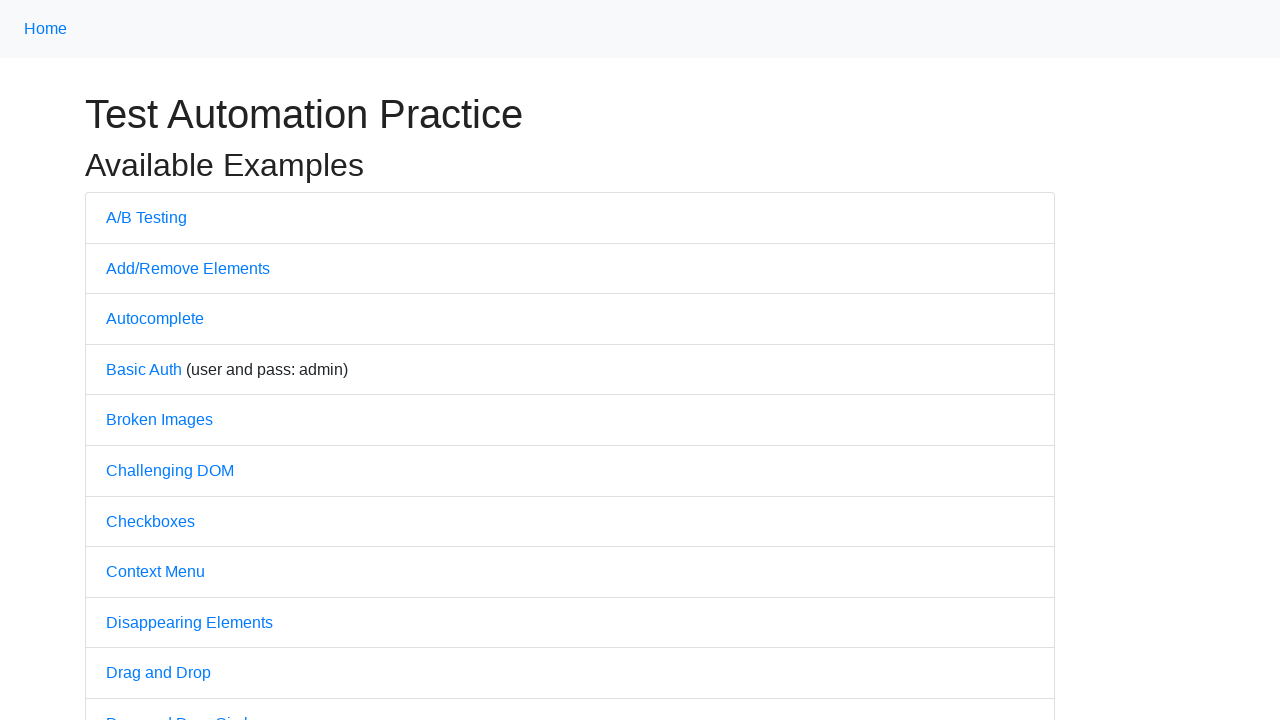

Scrolled down the page using mouse wheel (500px)
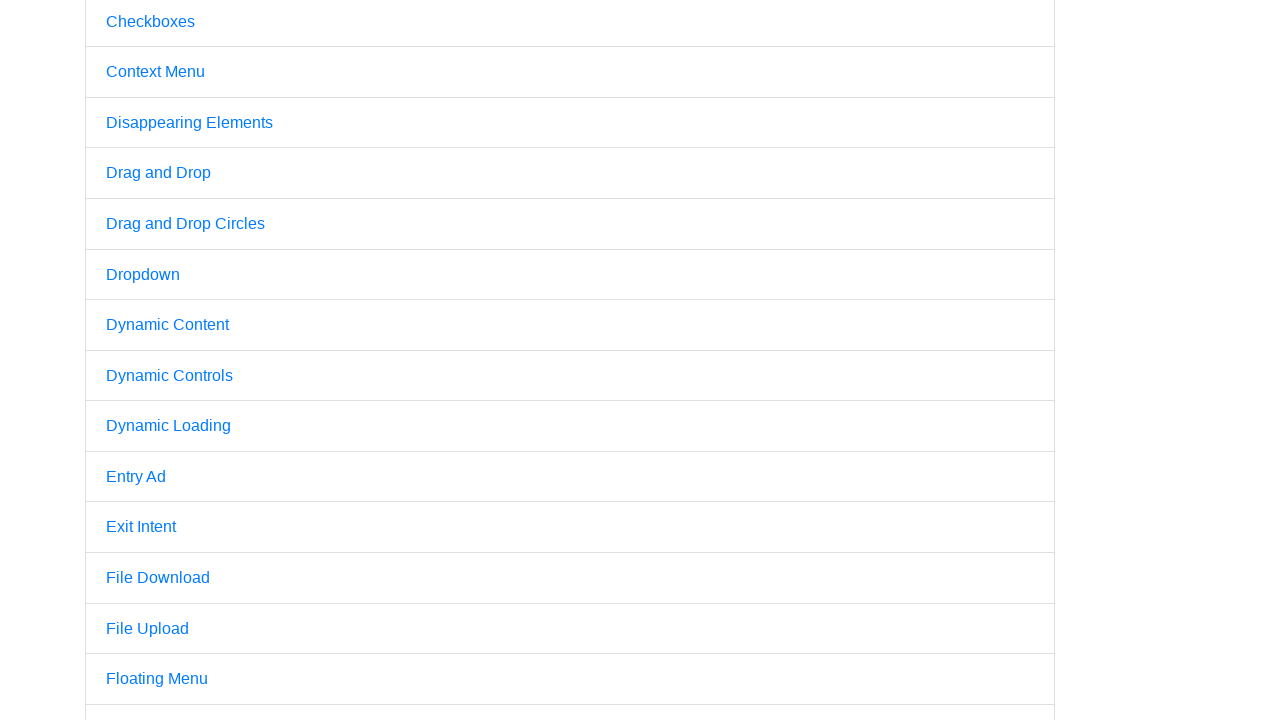

Scrolled up the page using mouse wheel (400px)
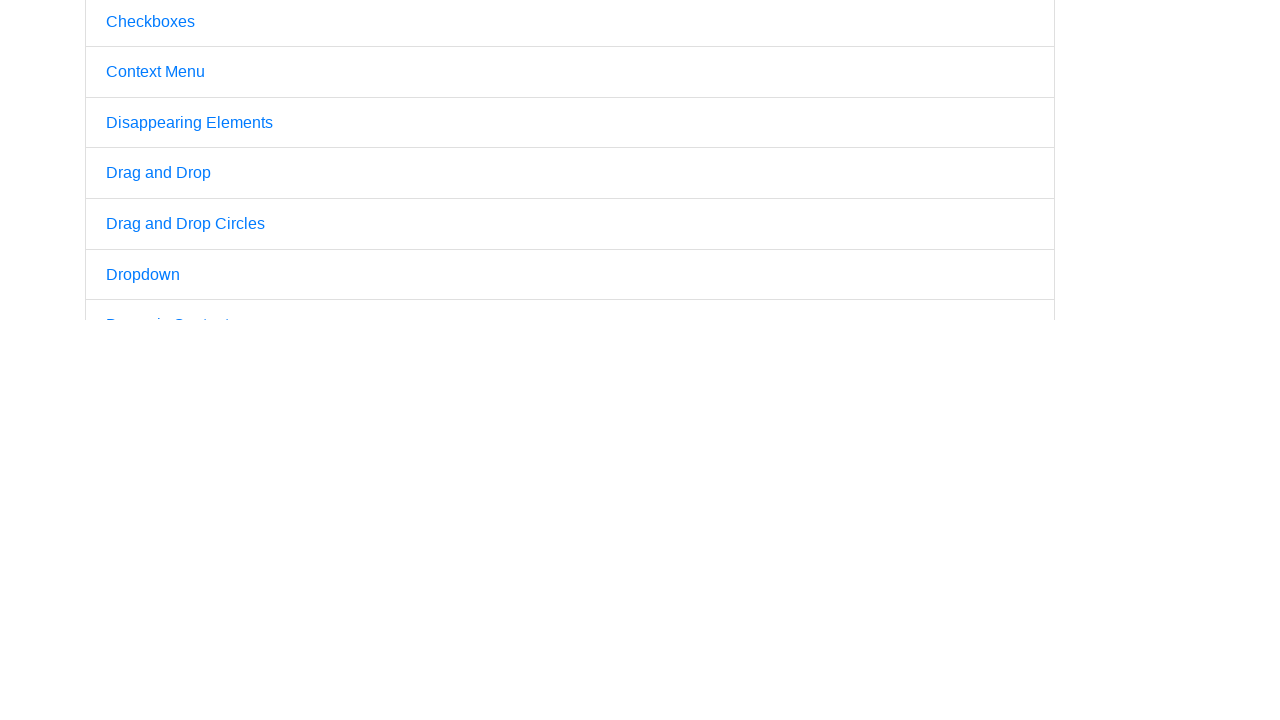

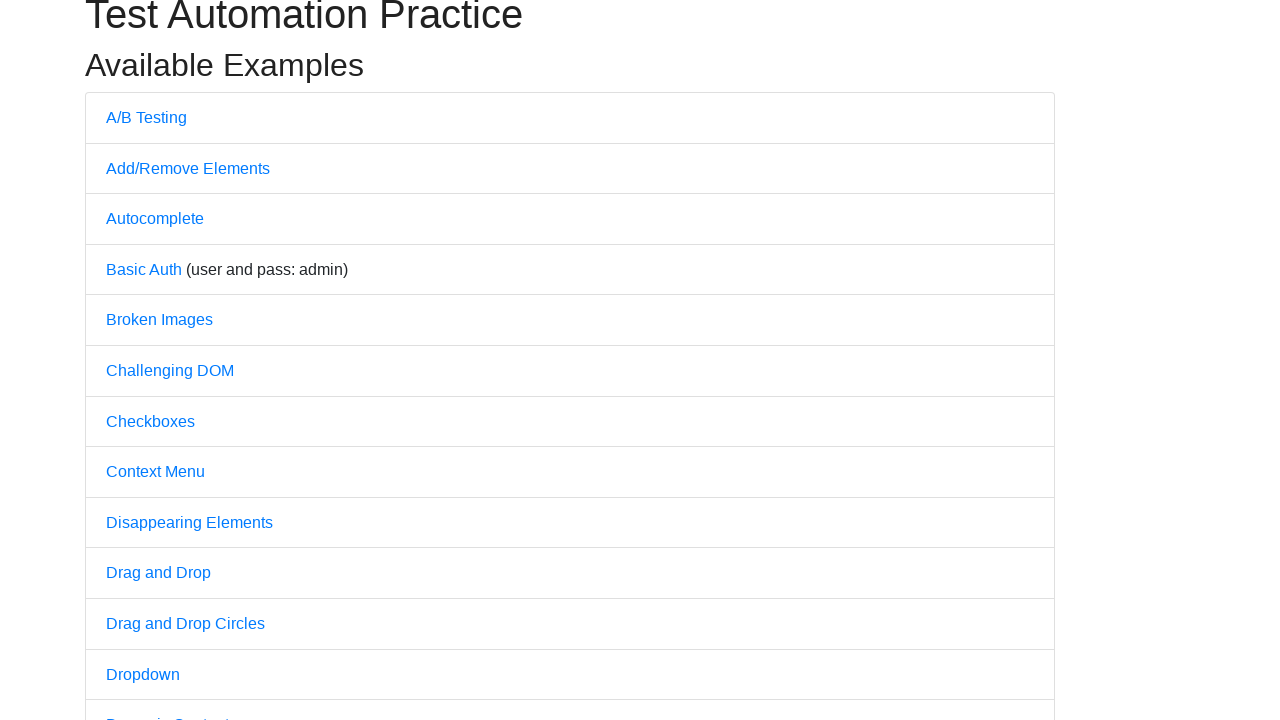